Tests selecting multiple options using index, value, and text in a multi-select dropdown

Starting URL: https://www.w3schools.com/tags/tryit.asp?filename=tryhtml_select_multiple

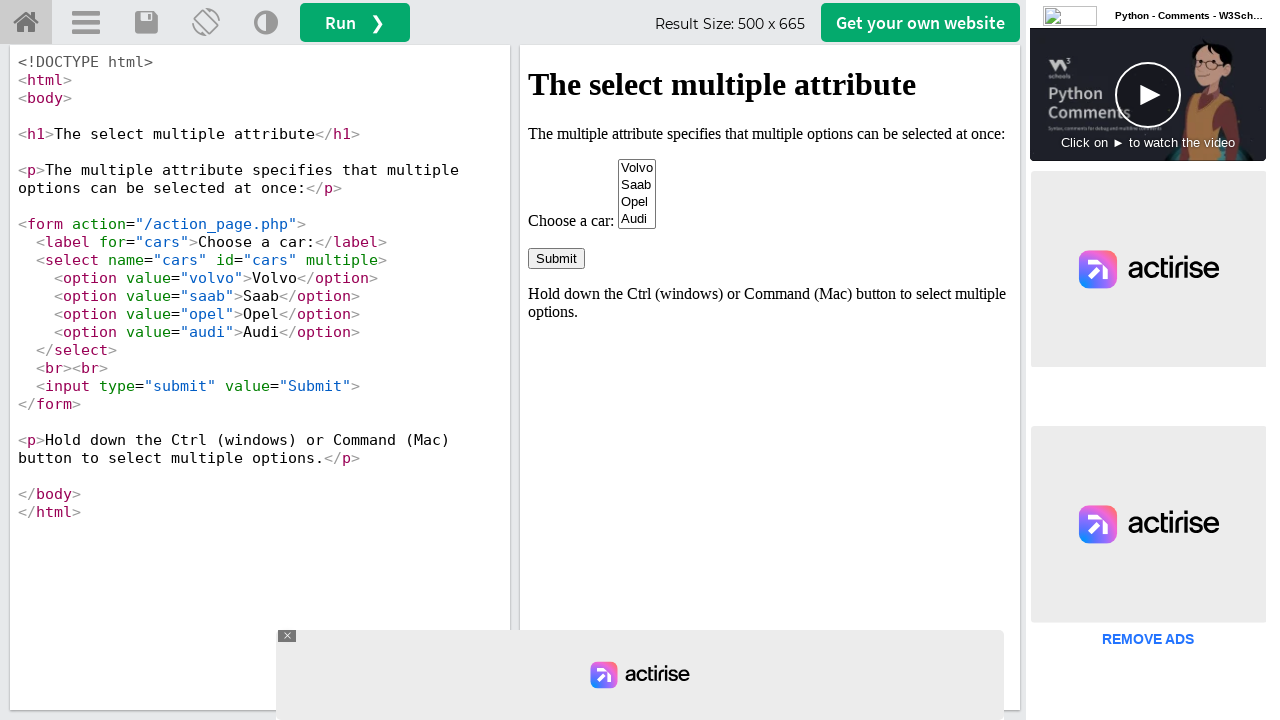

Located iframe with id 'iframeResult'
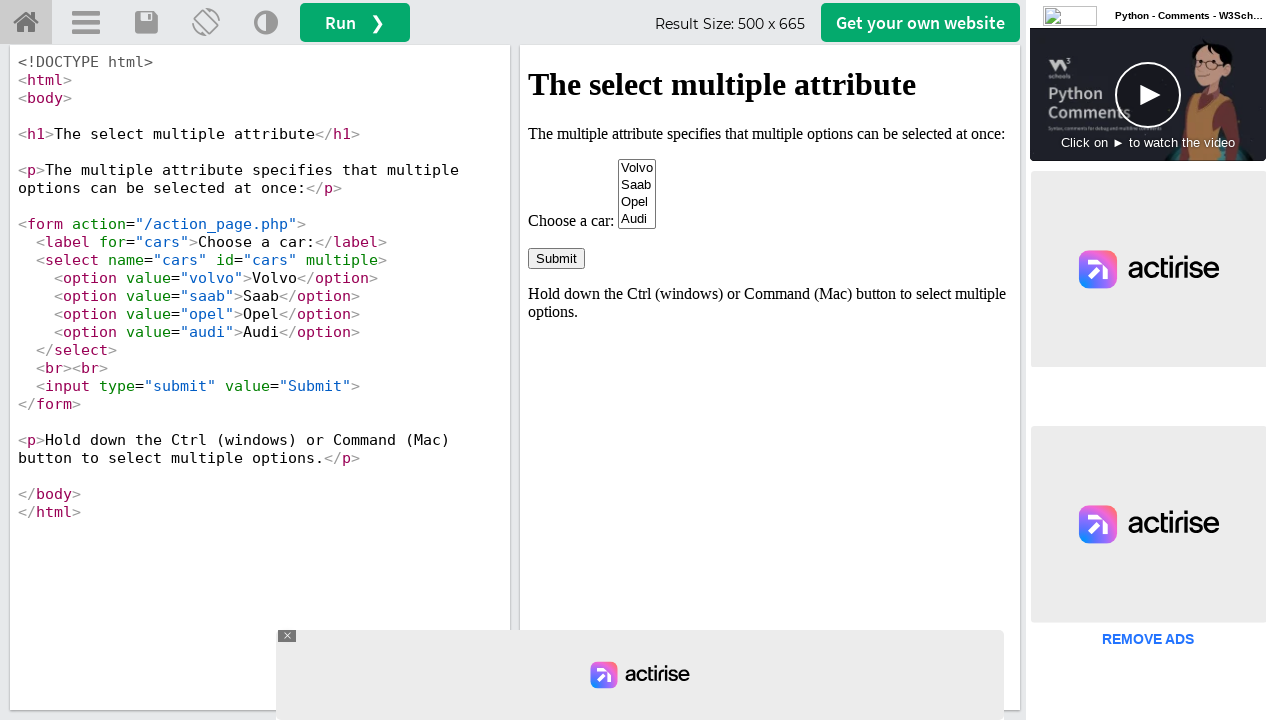

Selected option at index 2 in multi-select dropdown on #iframeResult >> internal:control=enter-frame >> select#cars
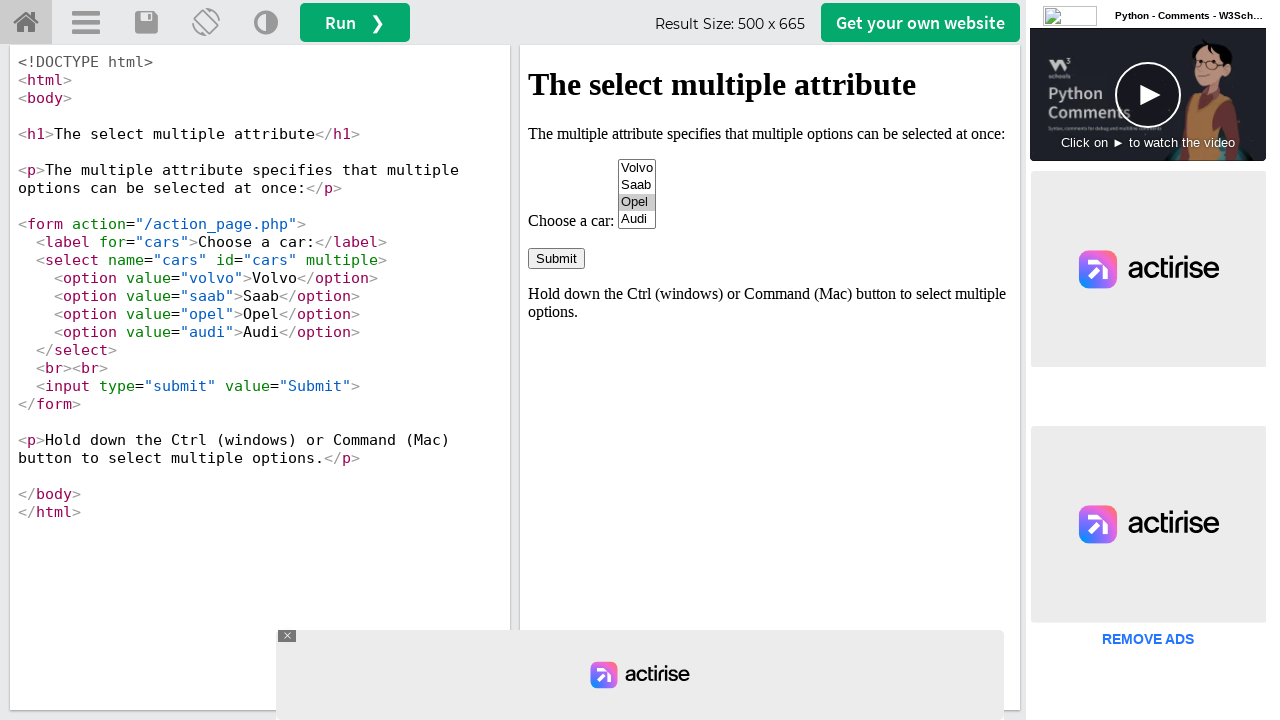

Selected option with value 'audi' in multi-select dropdown
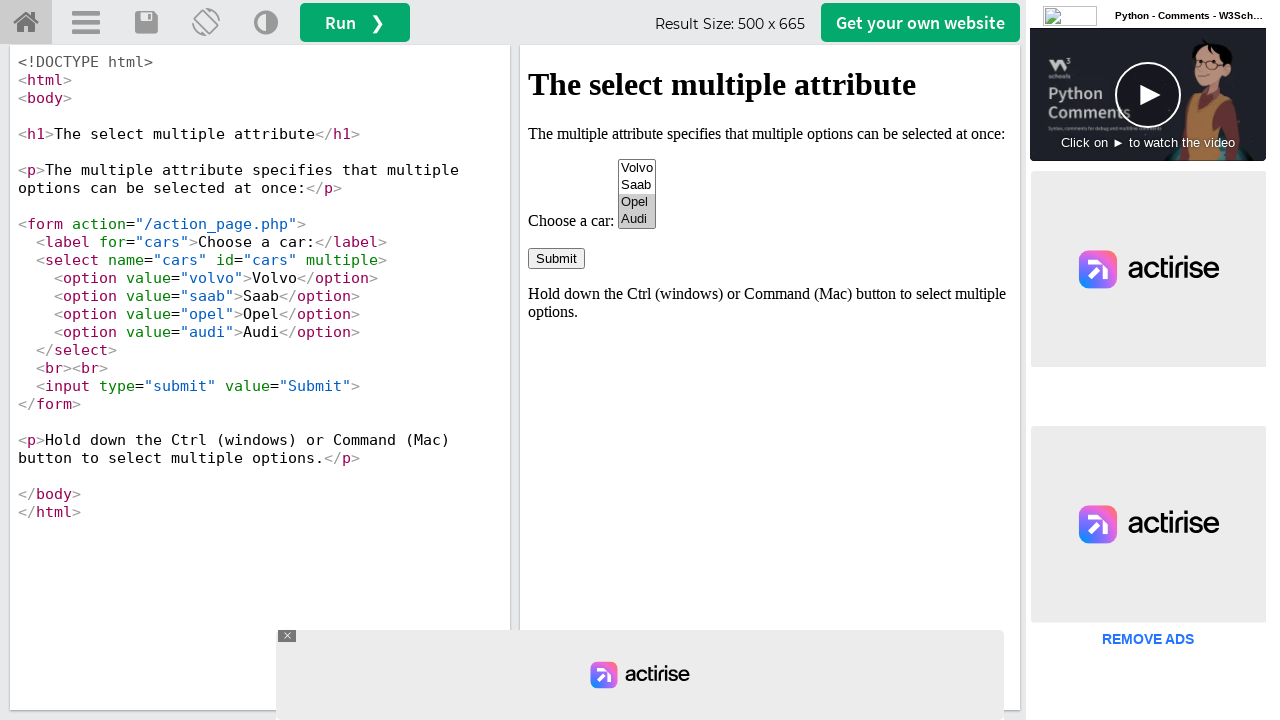

Selected option with text 'Opel' in multi-select dropdown
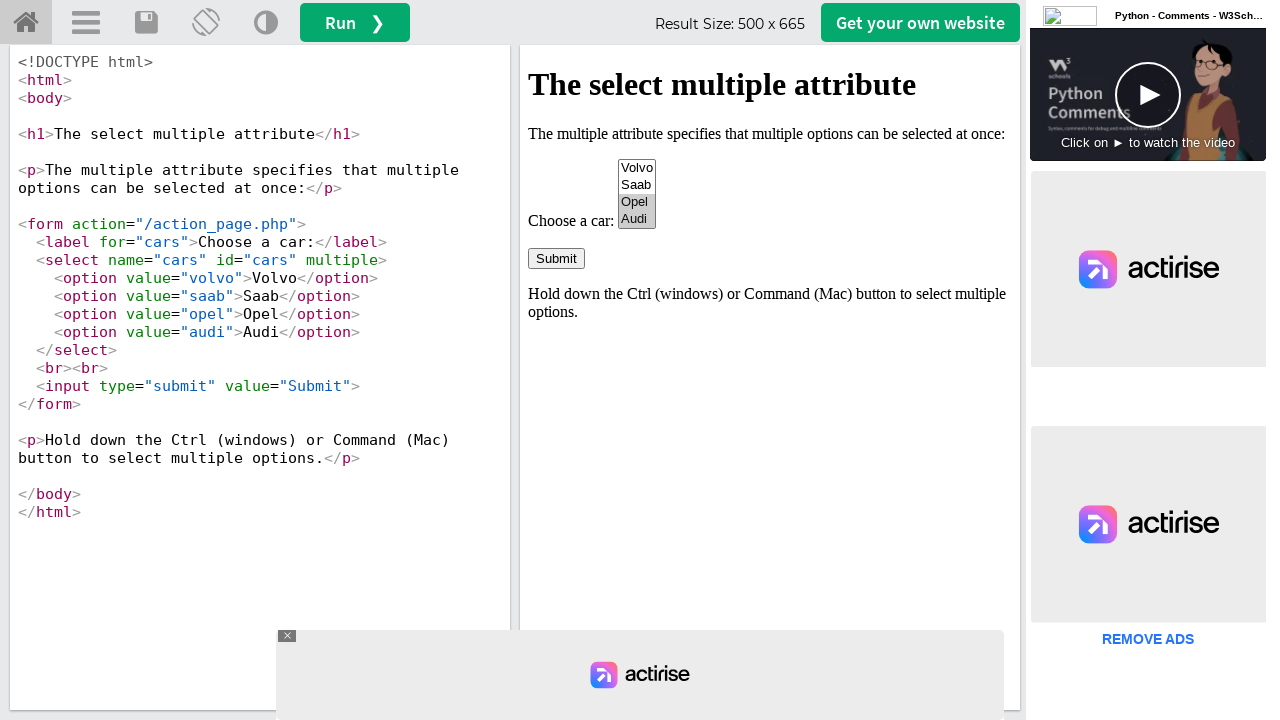

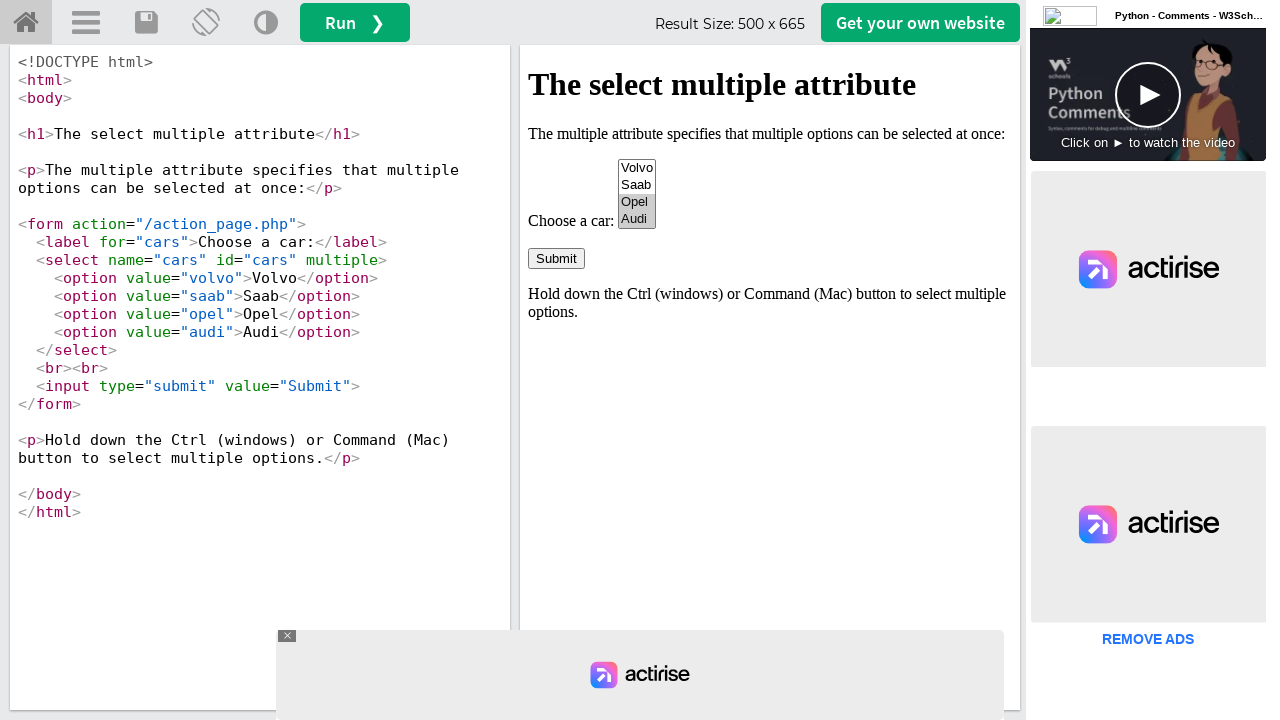